Tests a practice form by filling in the name and email fields on the Selenium automation practice page

Starting URL: https://www.tutorialspoint.com/selenium/practice/selenium_automation_practice.php

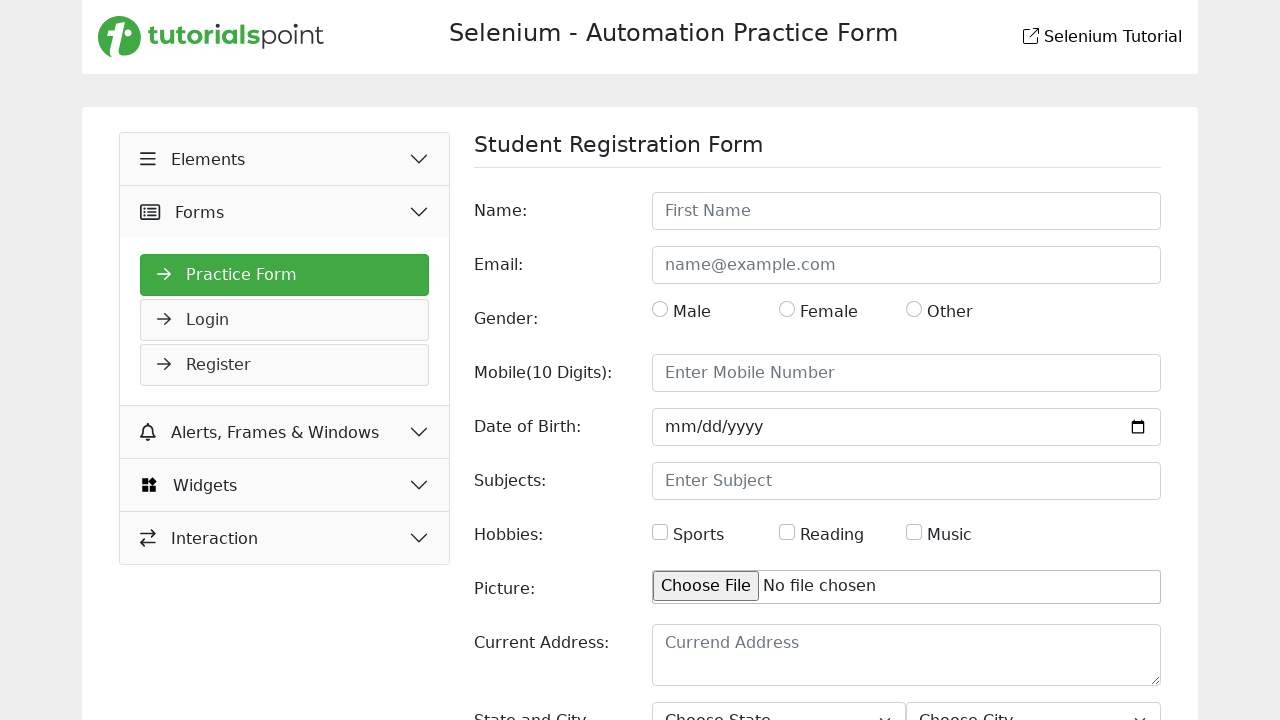

Filled name field with 'Zoltan' on #name
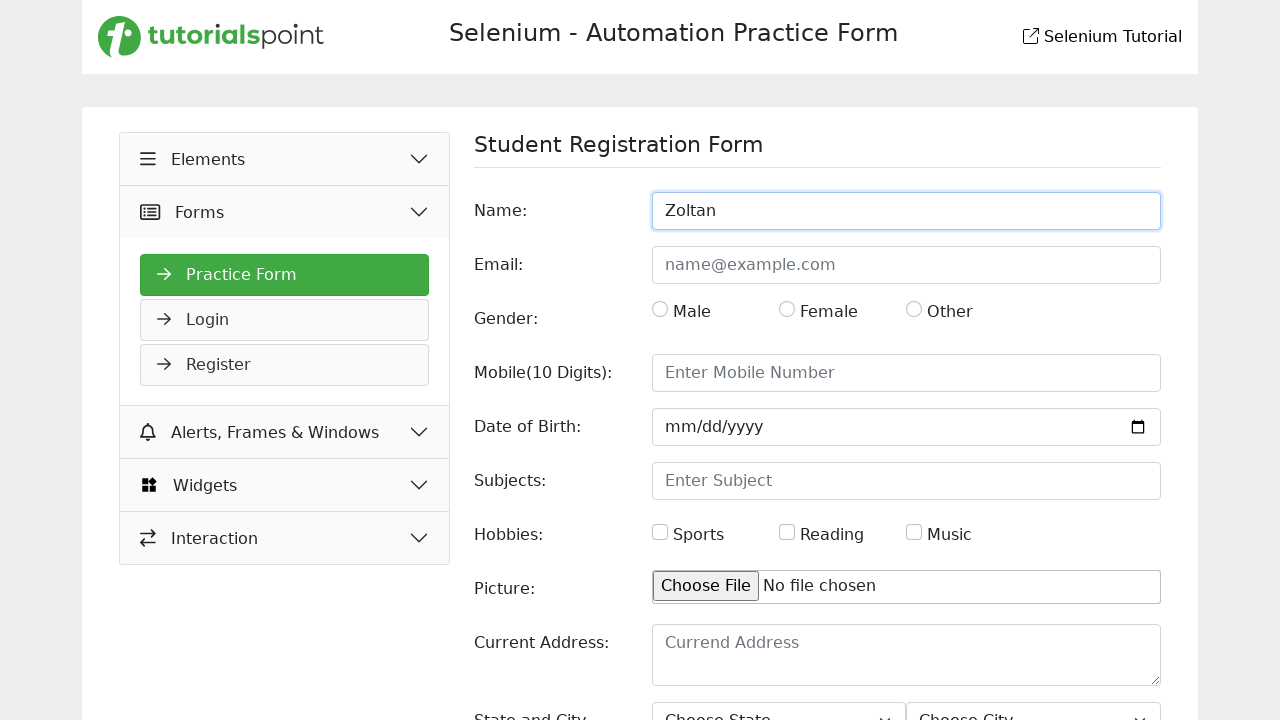

Filled email field with 'email@email.com' on #email
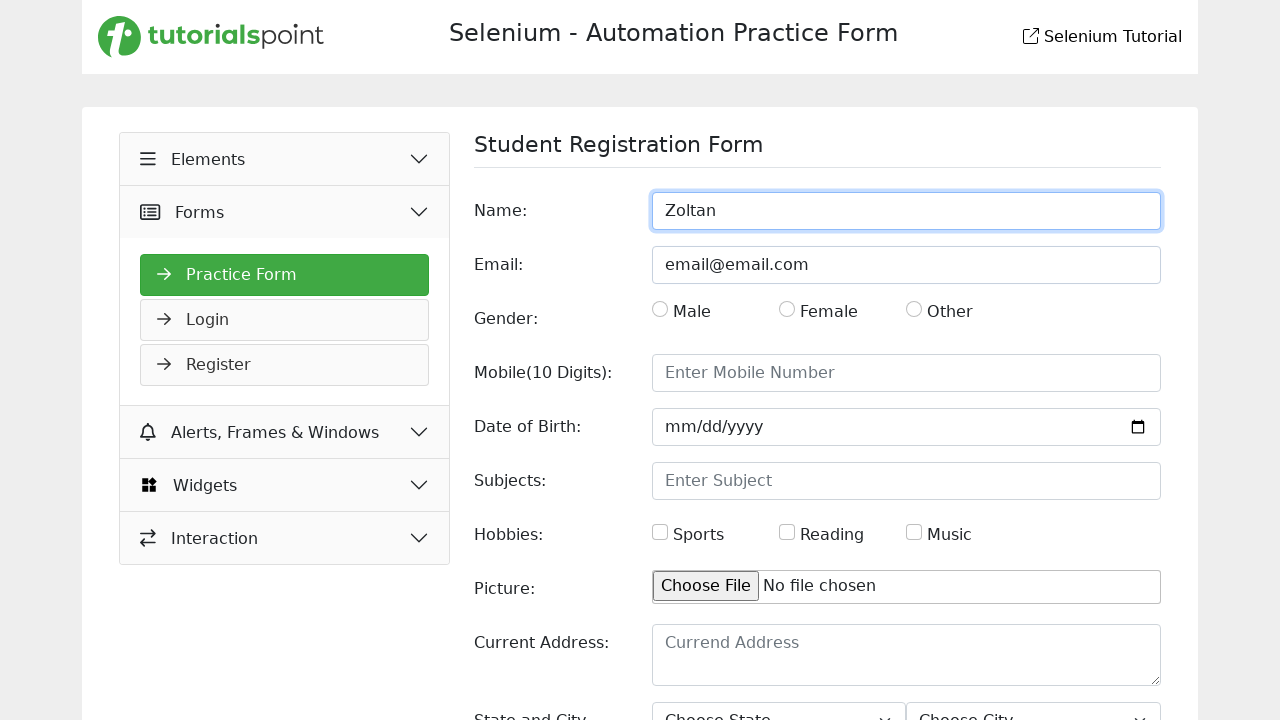

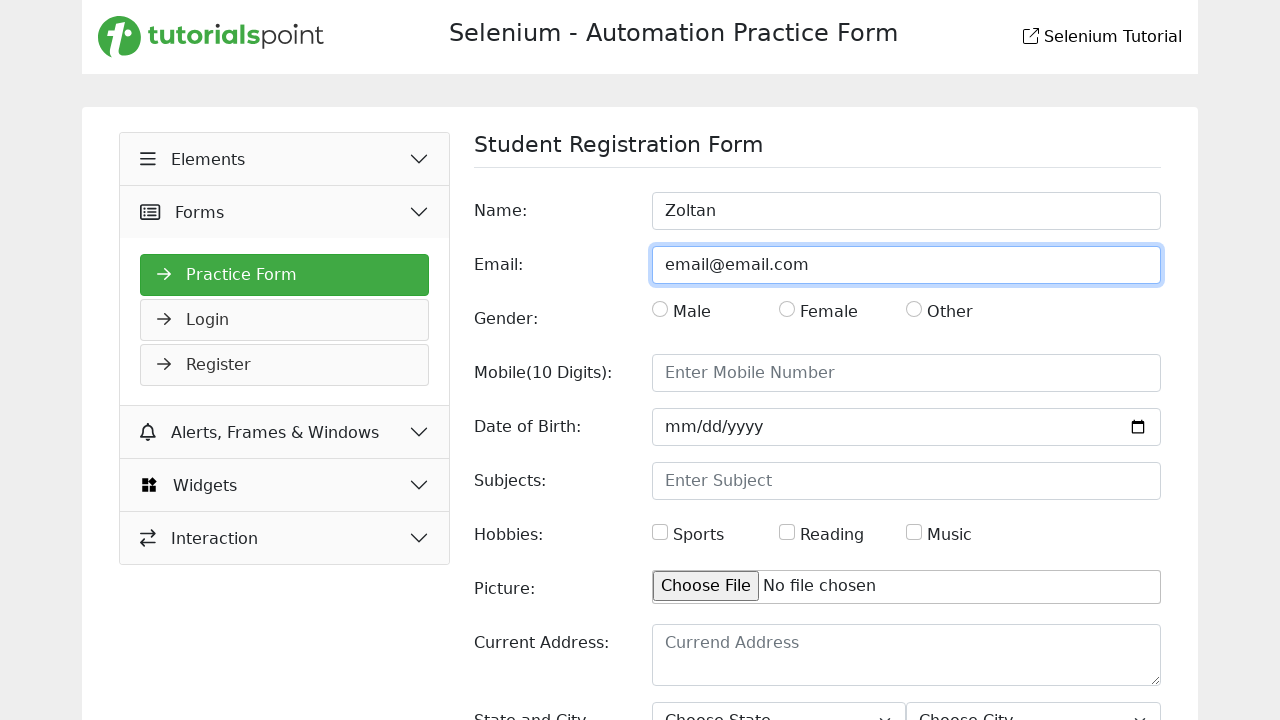